Tests the clear fields functionality by opening the add person modal, filling fields, clicking clear, and verifying all fields are reset to default values.

Starting URL: https://kristinek.github.io/site/tasks/list_of_people

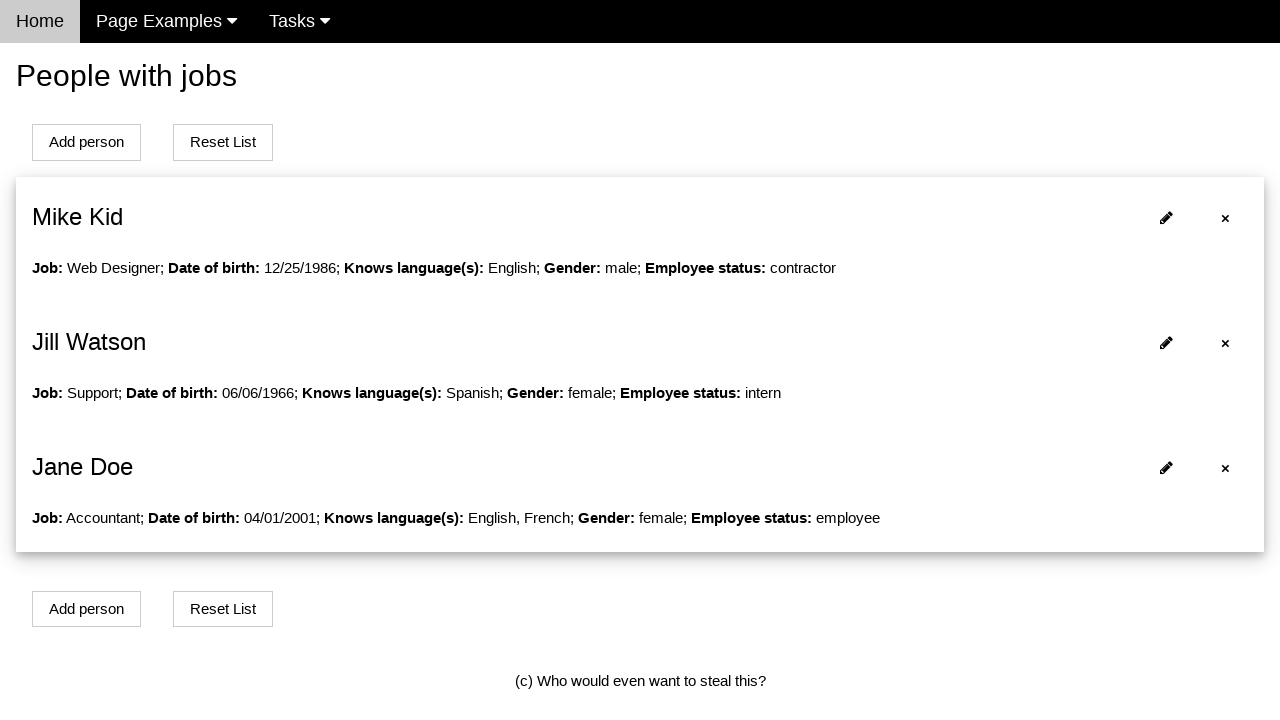

Clicked 'Add person' button to open modal at (86, 142) on xpath=//button[text()='Add person']
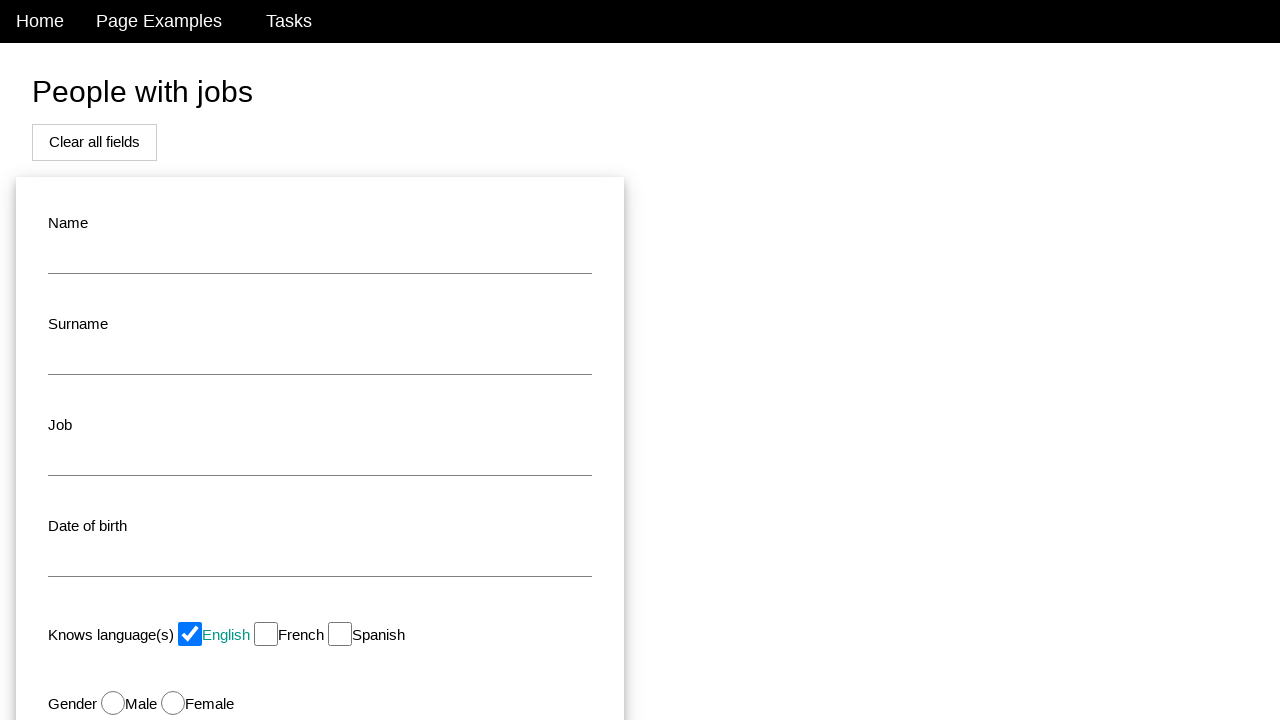

Filled name field with 'TestName' on #name
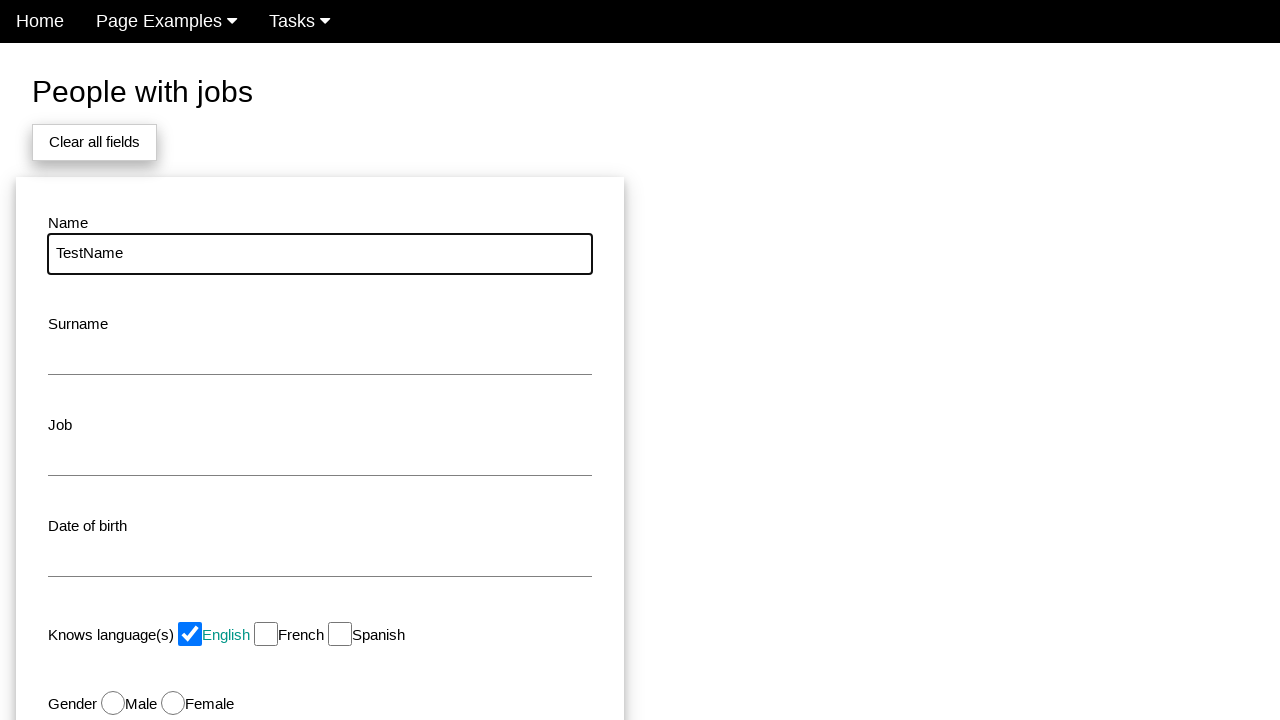

Filled surname field with 'TestSurname' on #surname
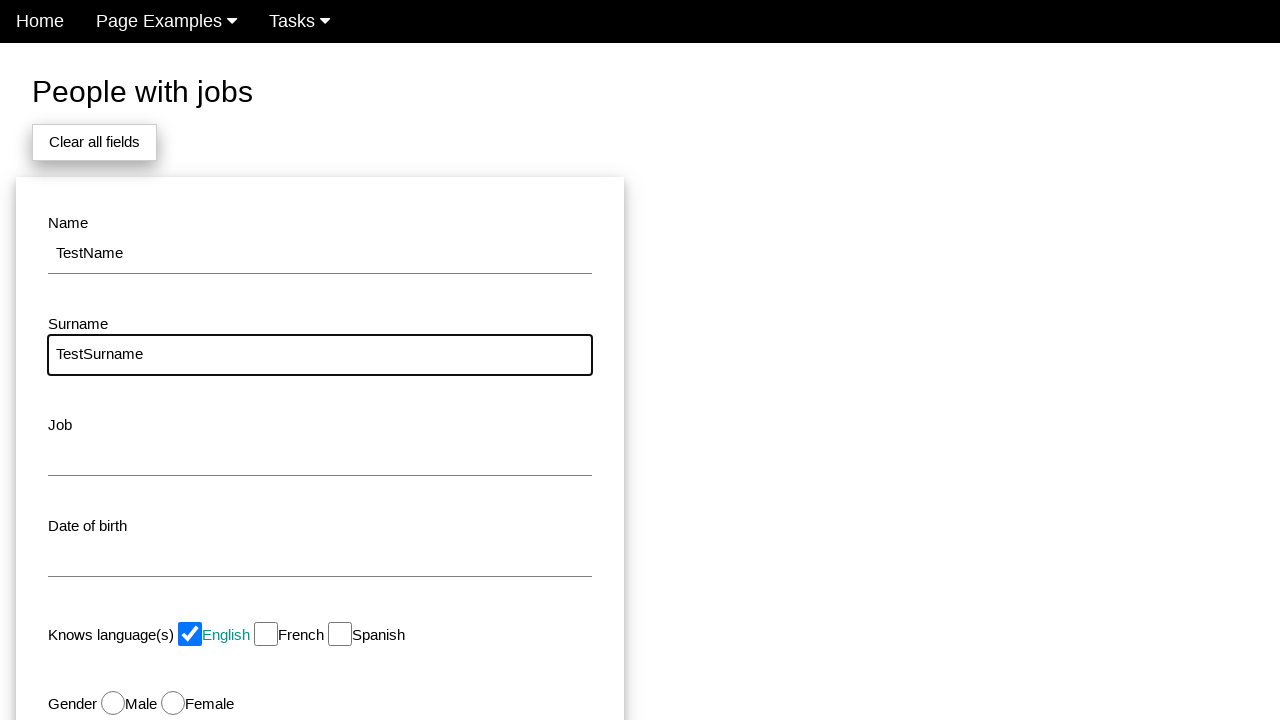

Filled job field with 'TestJob' on #job
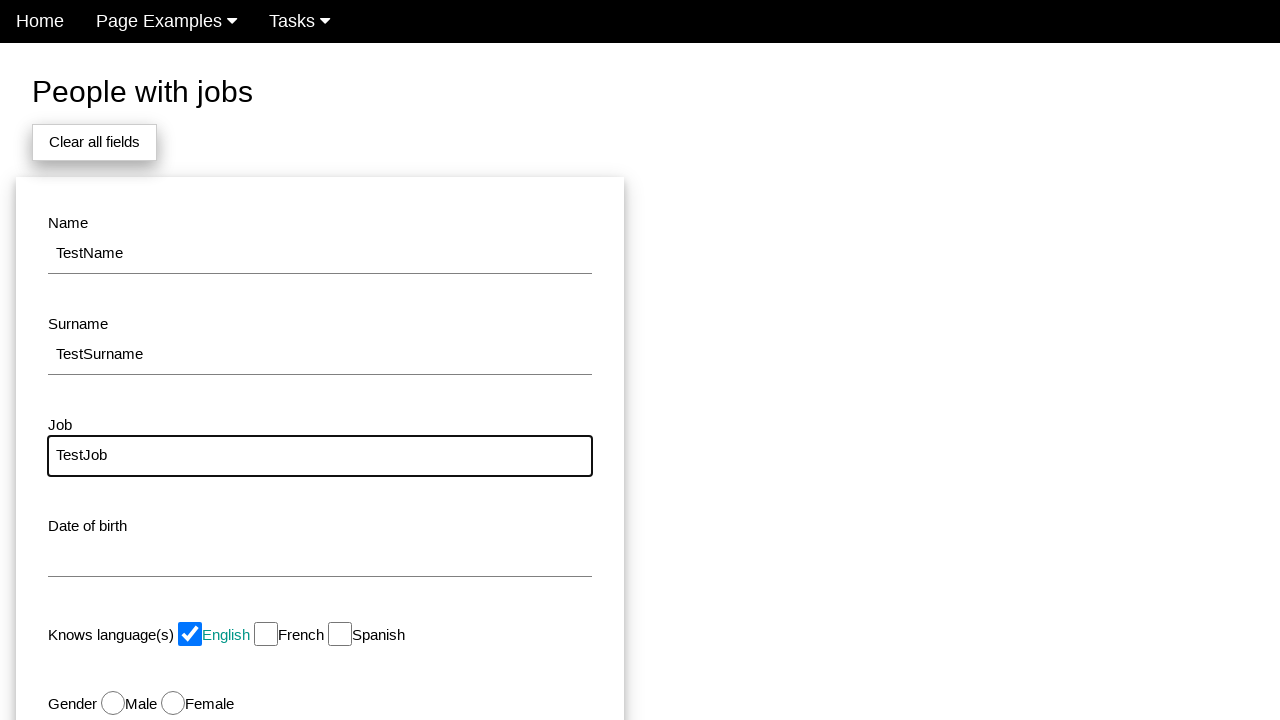

Clicked 'Clear all fields' button at (94, 142) on xpath=//button[text()='Clear all fields']
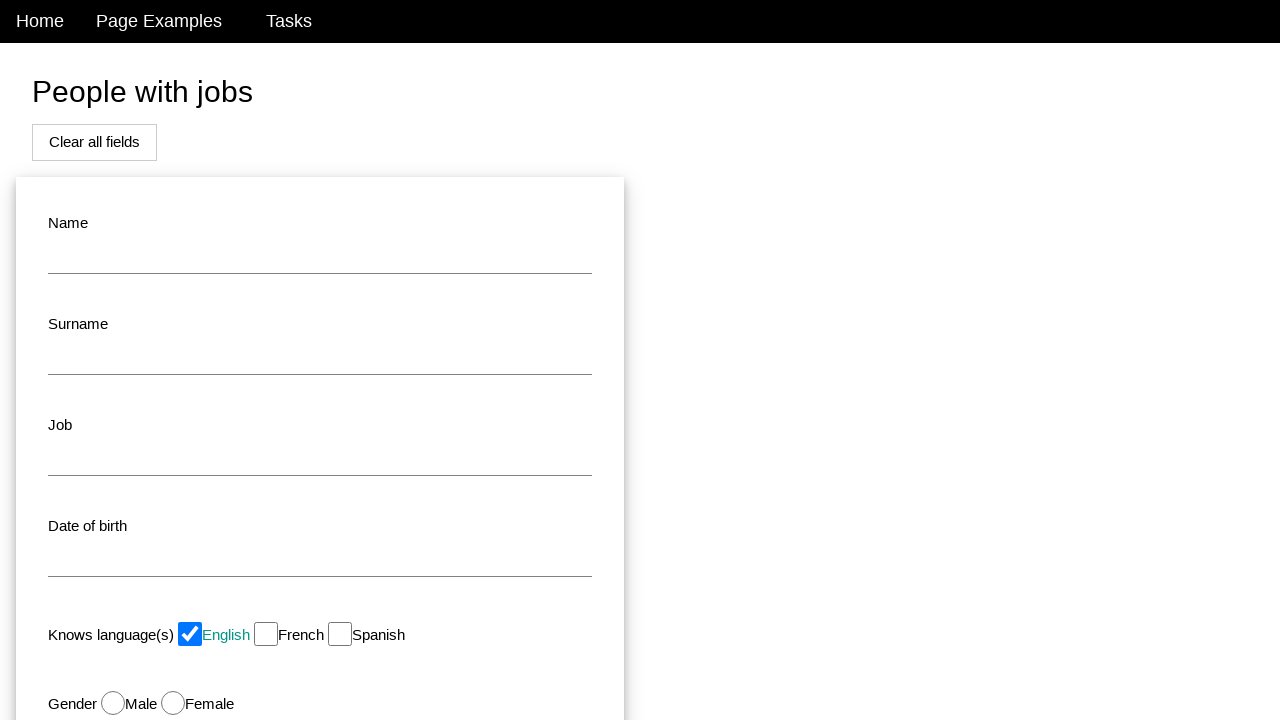

Verified name field is cleared to empty value
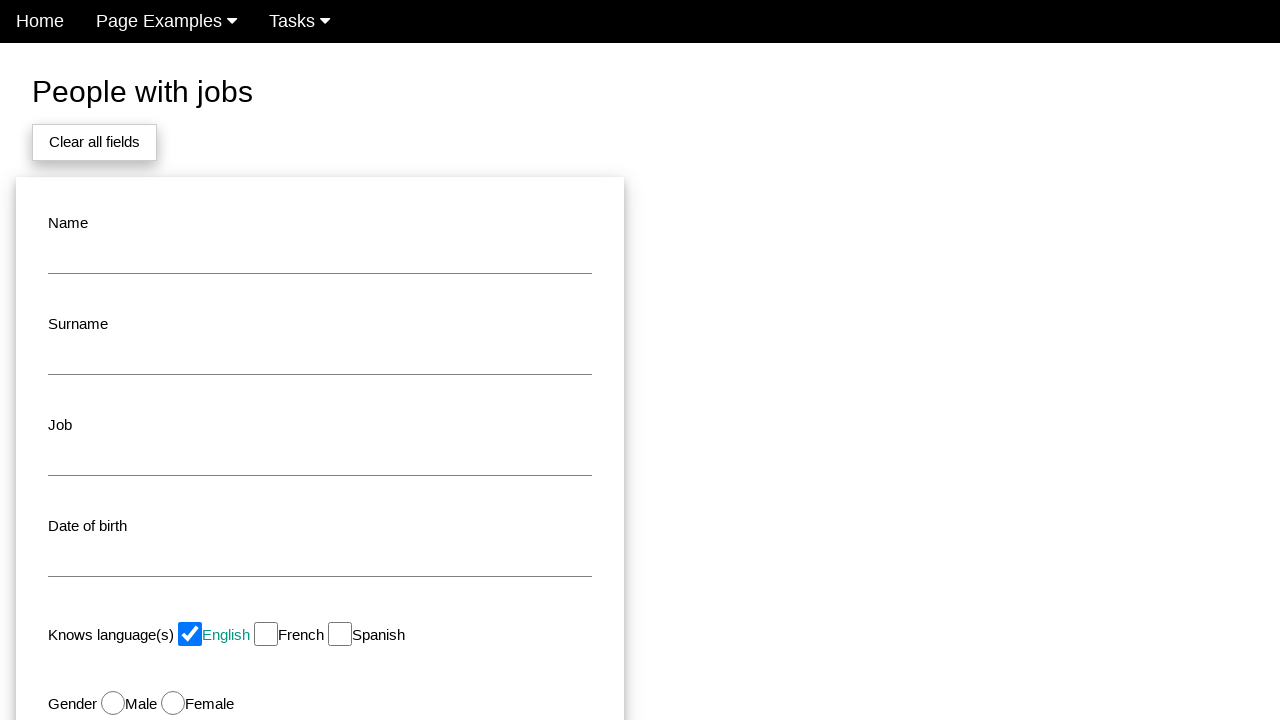

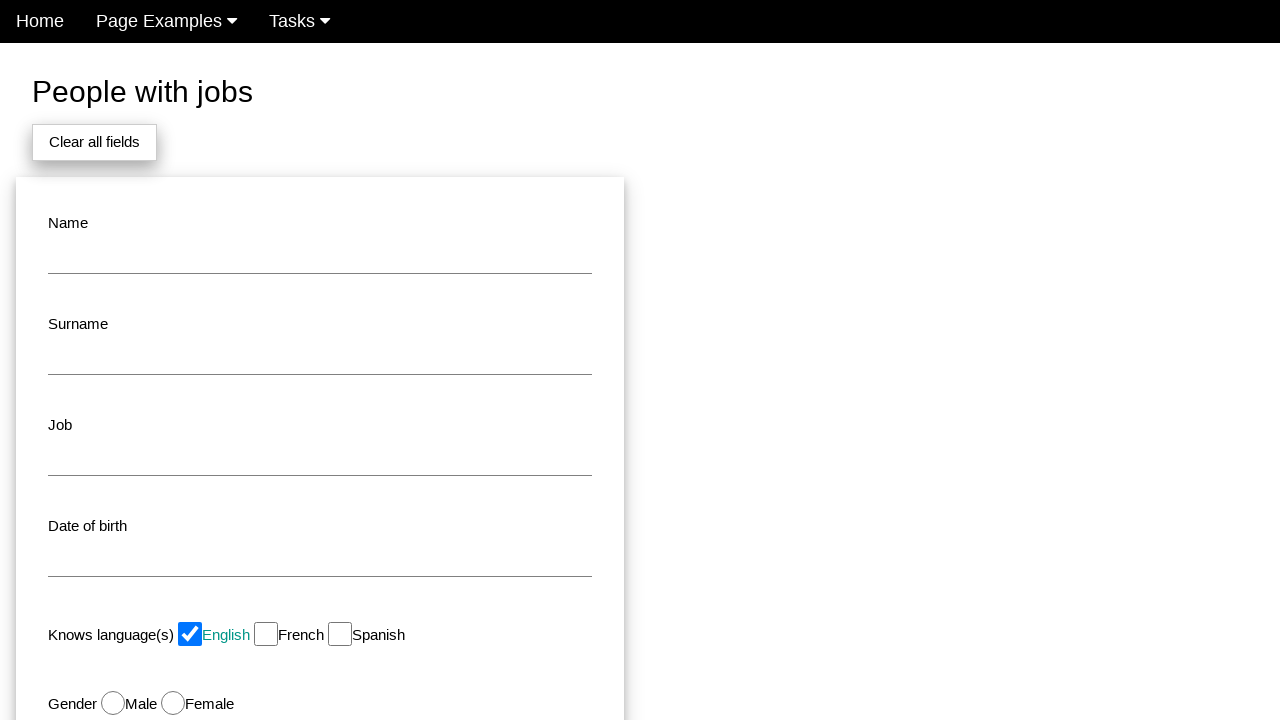